Navigates to the Rahul Shetty Academy Automation Practice page and maximizes the browser window. The script sets up the page for potential automation practice exercises.

Starting URL: https://rahulshettyacademy.com/AutomationPractice/

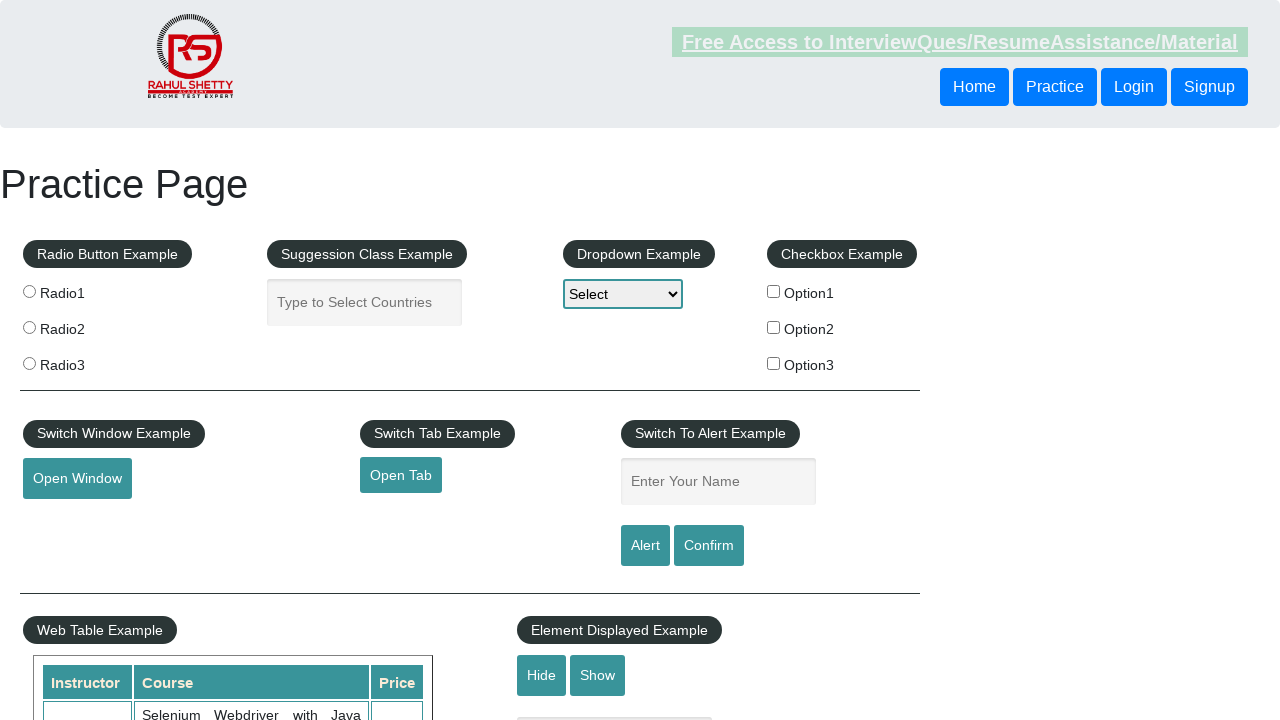

Waited for page DOM content to load
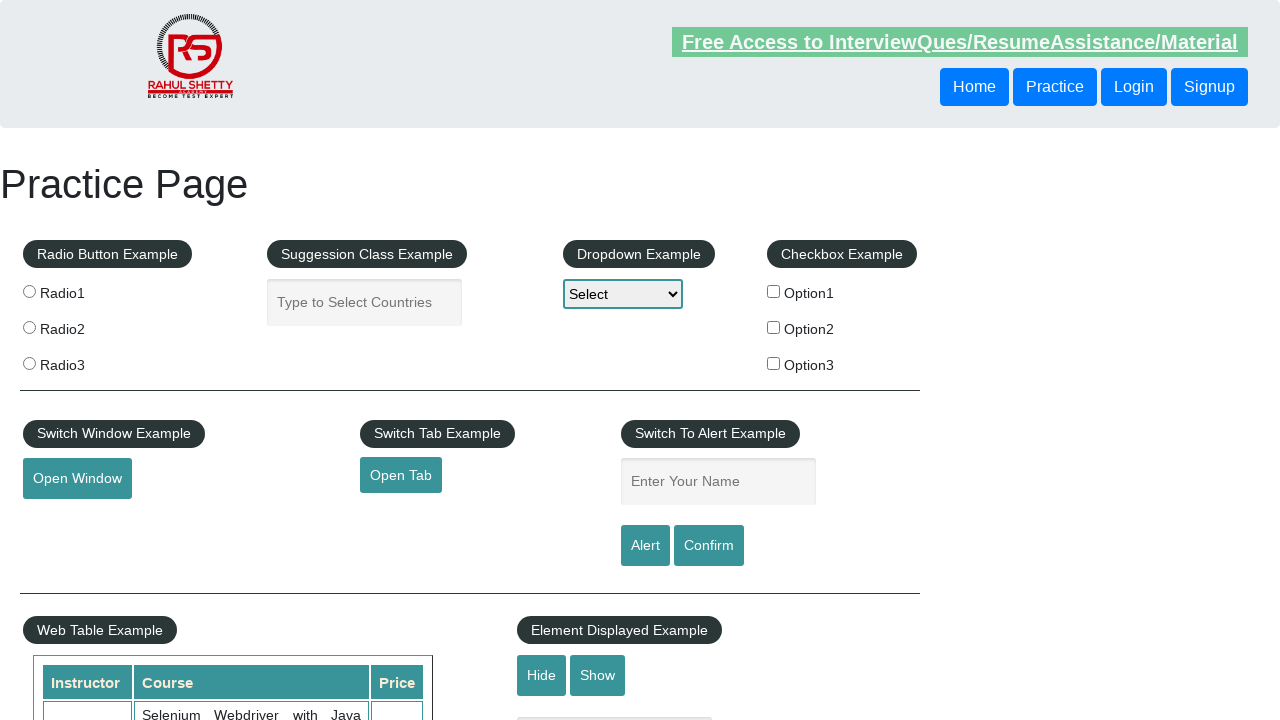

Verified page loaded by confirming #name element is present
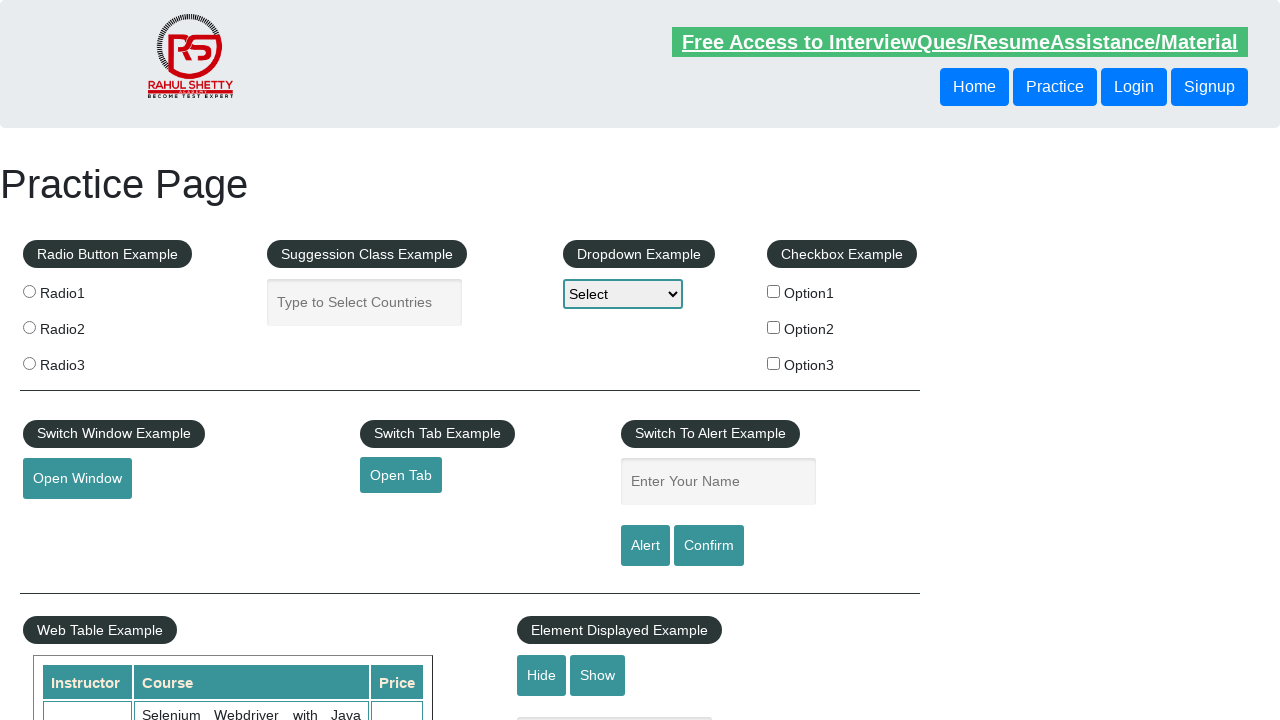

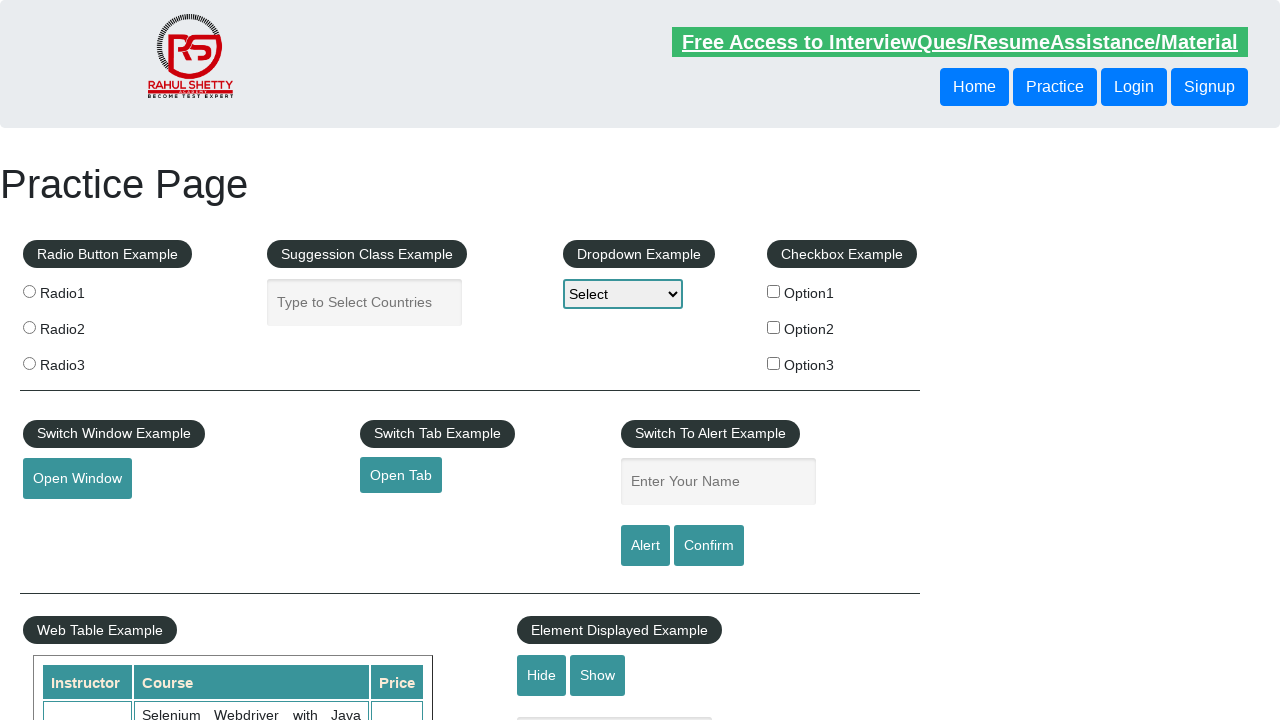